Tests iframe interaction by navigating to the frames page, switching between different iframes and interacting with elements inside them

Starting URL: https://demoqa.com/

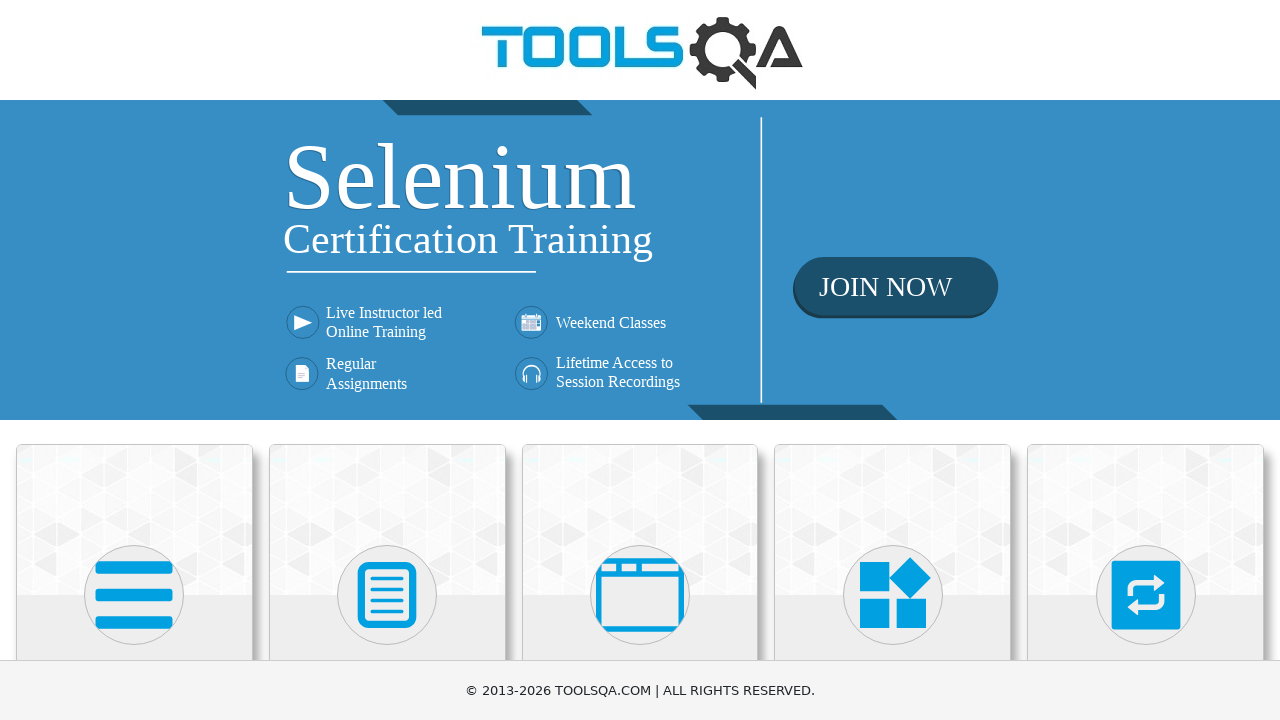

Clicked on Alerts, Frame & Windows menu at (640, 360) on xpath=//h5[text()='Alerts, Frame & Windows']
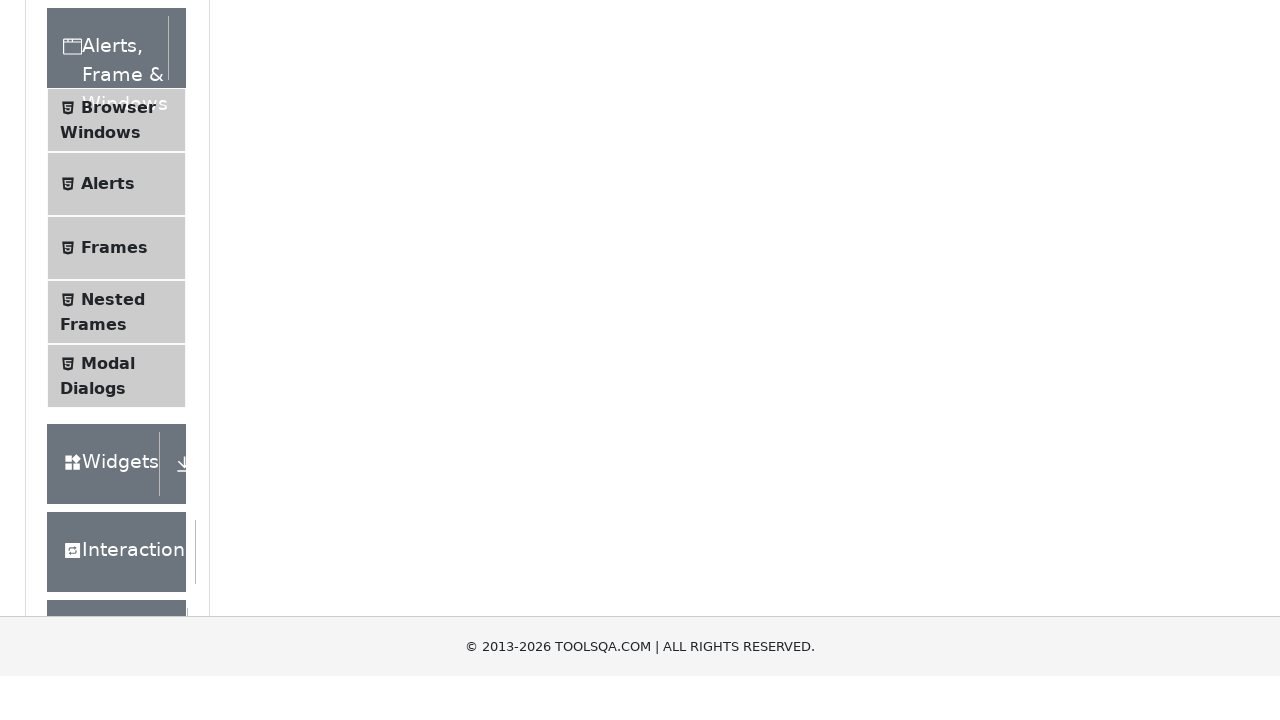

Clicked on Frames submenu to navigate to frames page at (114, 565) on xpath=//span[text()='Frames']
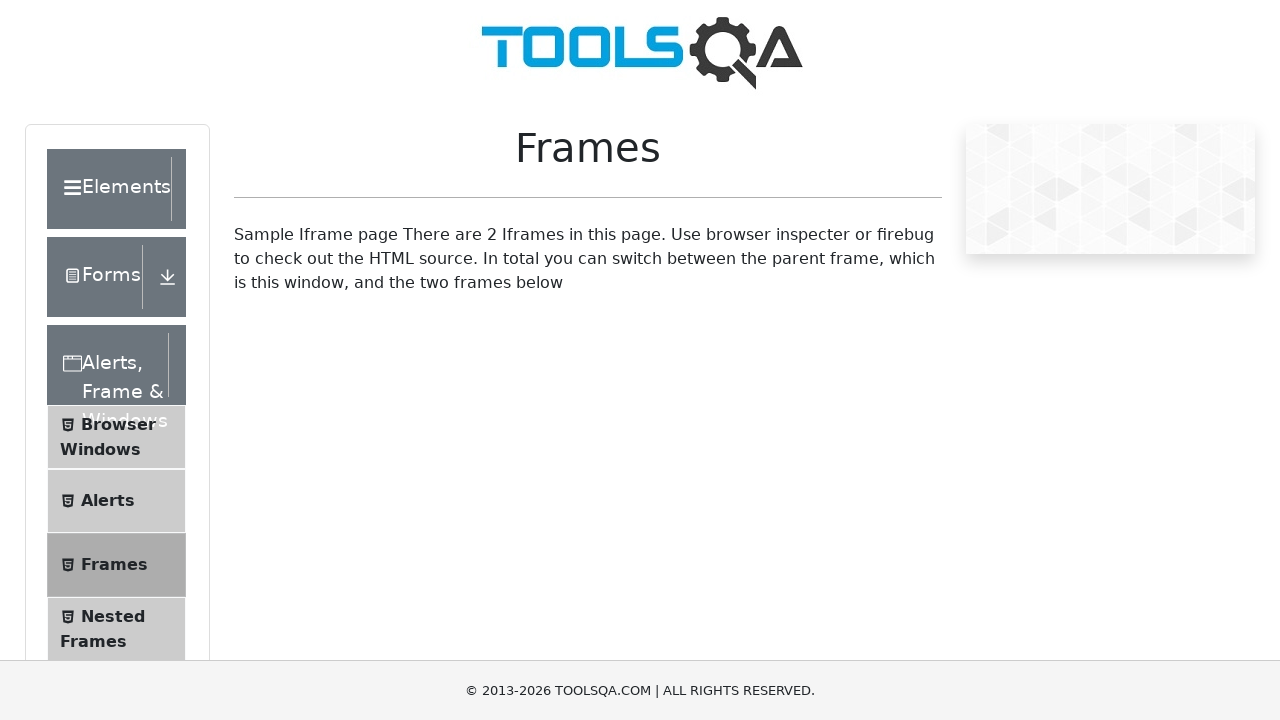

Located first iframe with id 'frame1'
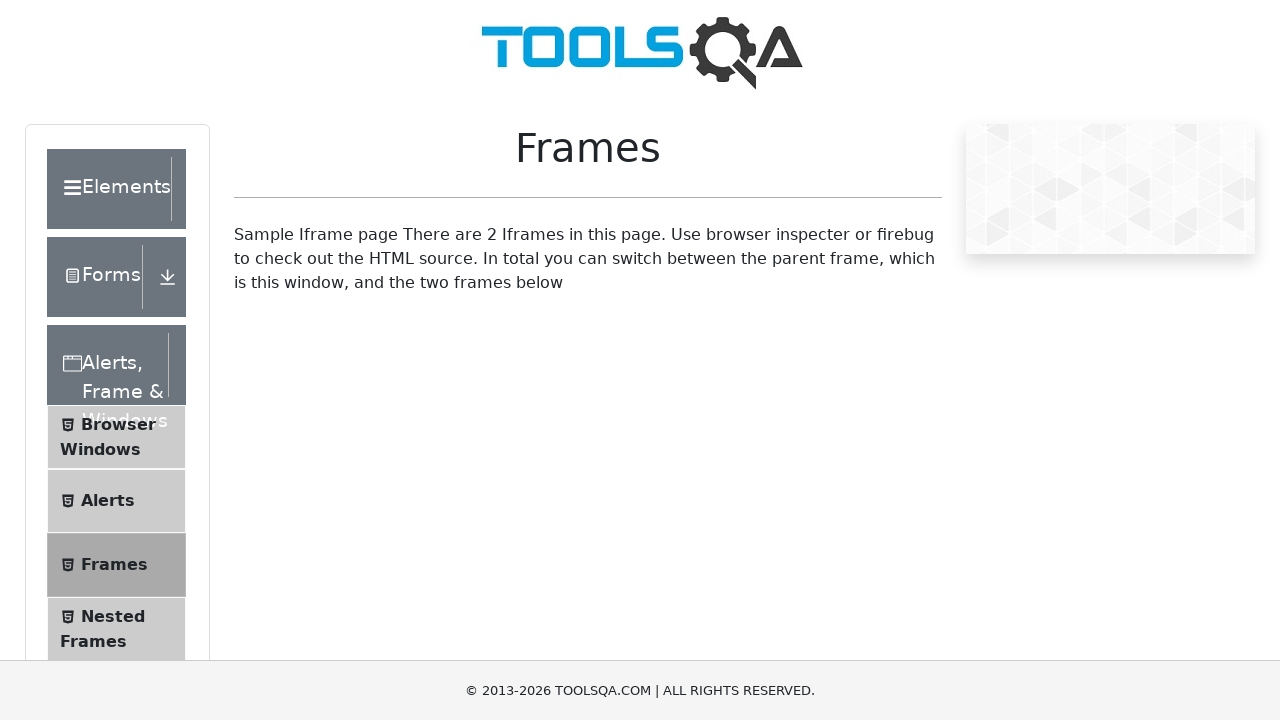

Retrieved text from first iframe: 'This is a sample page'
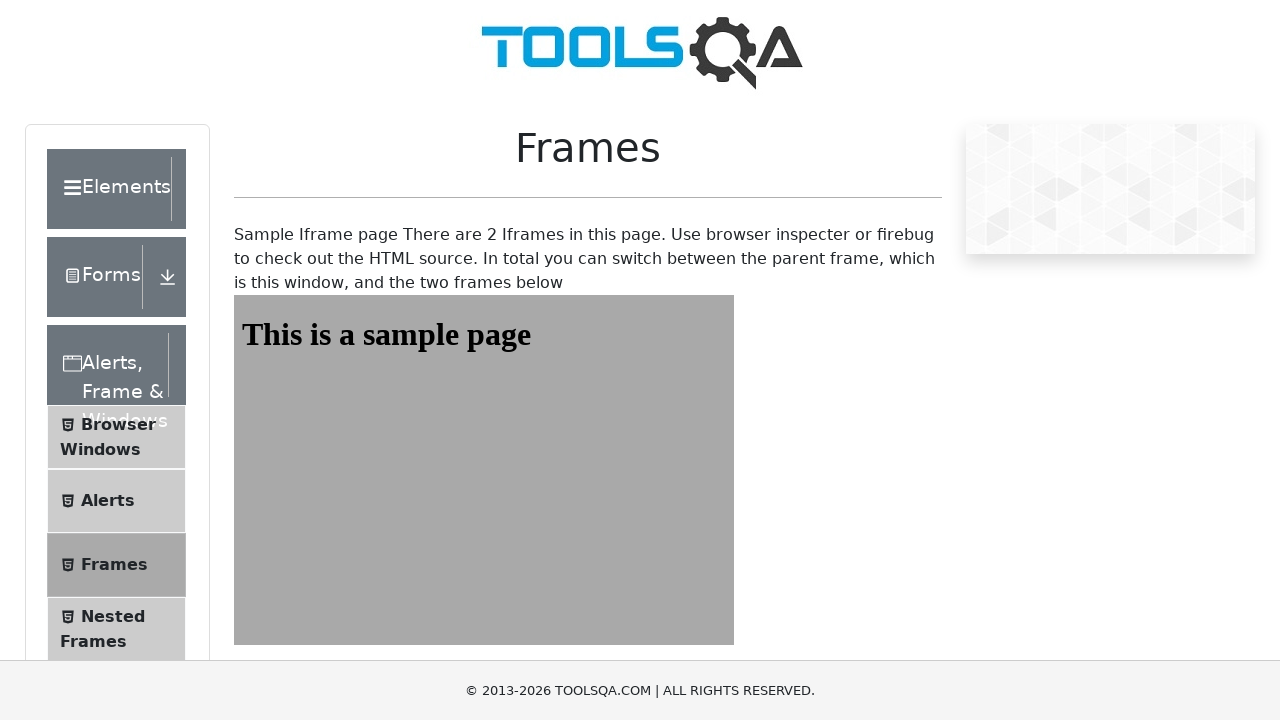

Located second iframe with id 'frame2'
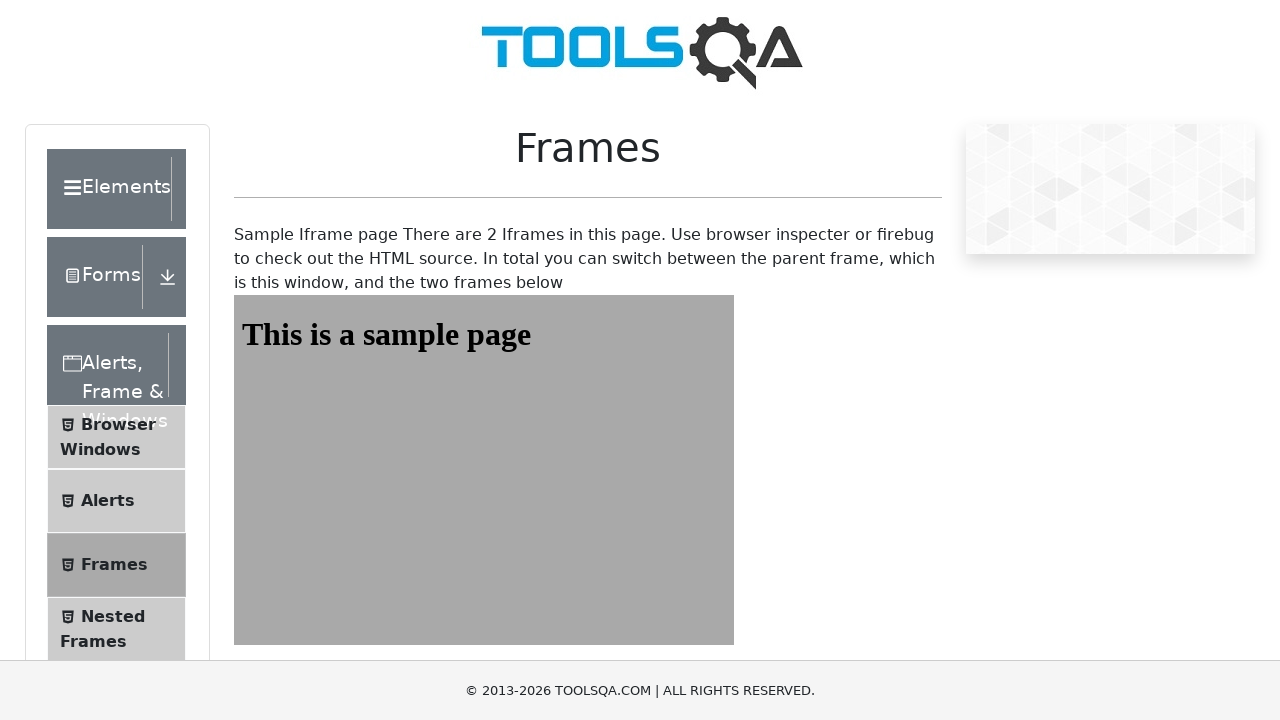

Retrieved text from second iframe: 'This is a sample page'
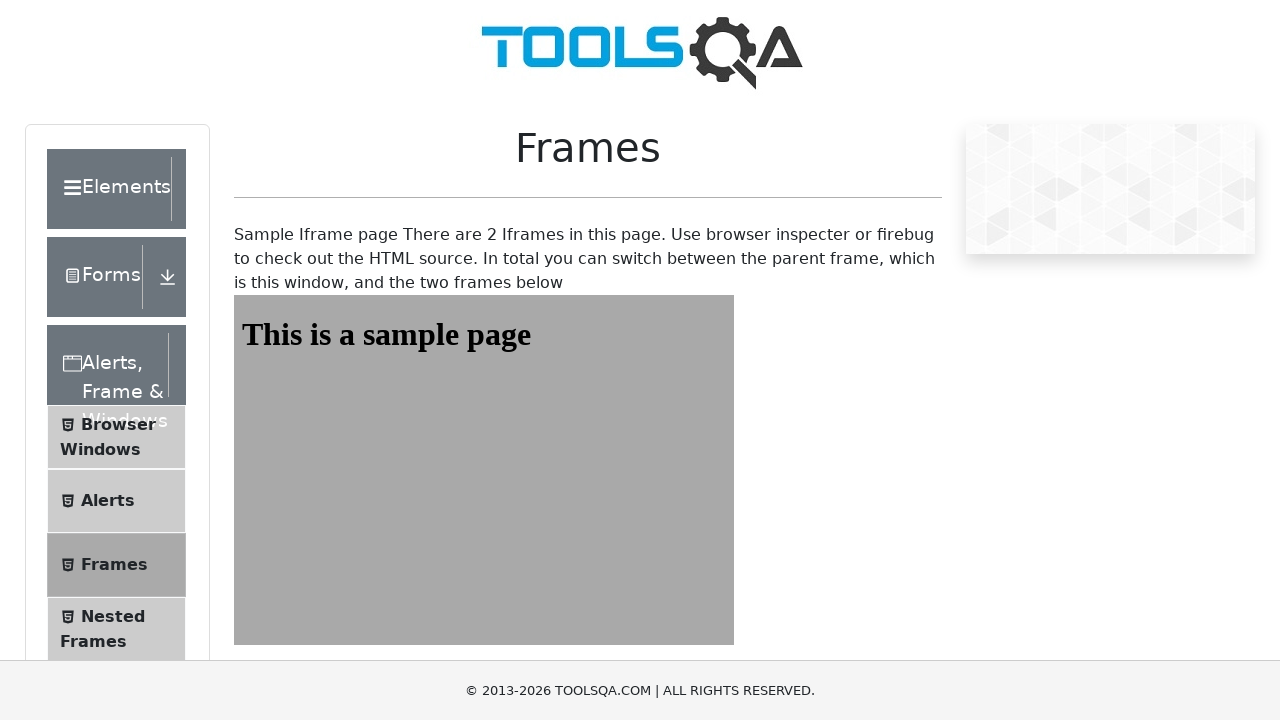

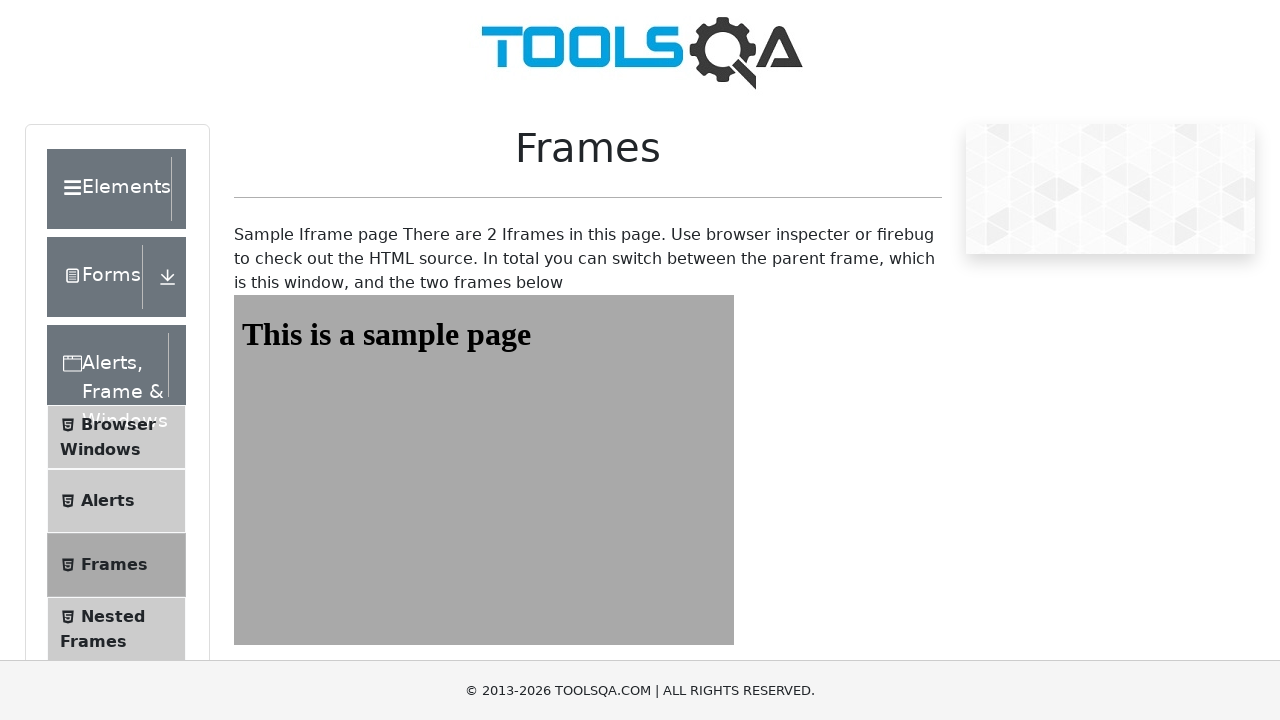